Tests deleting rows from a web table by clicking delete buttons and verifying the row count decreases

Starting URL: https://demoqa.com/webtables

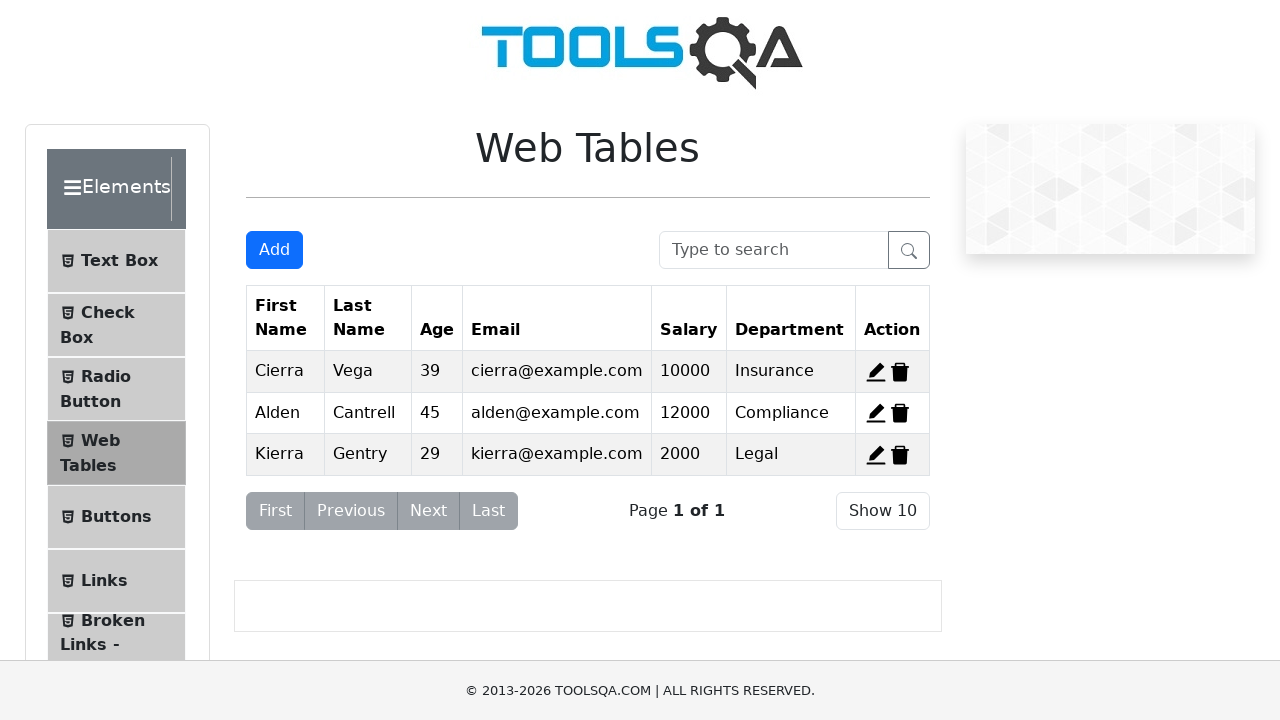

Navigated to WebTables demo page
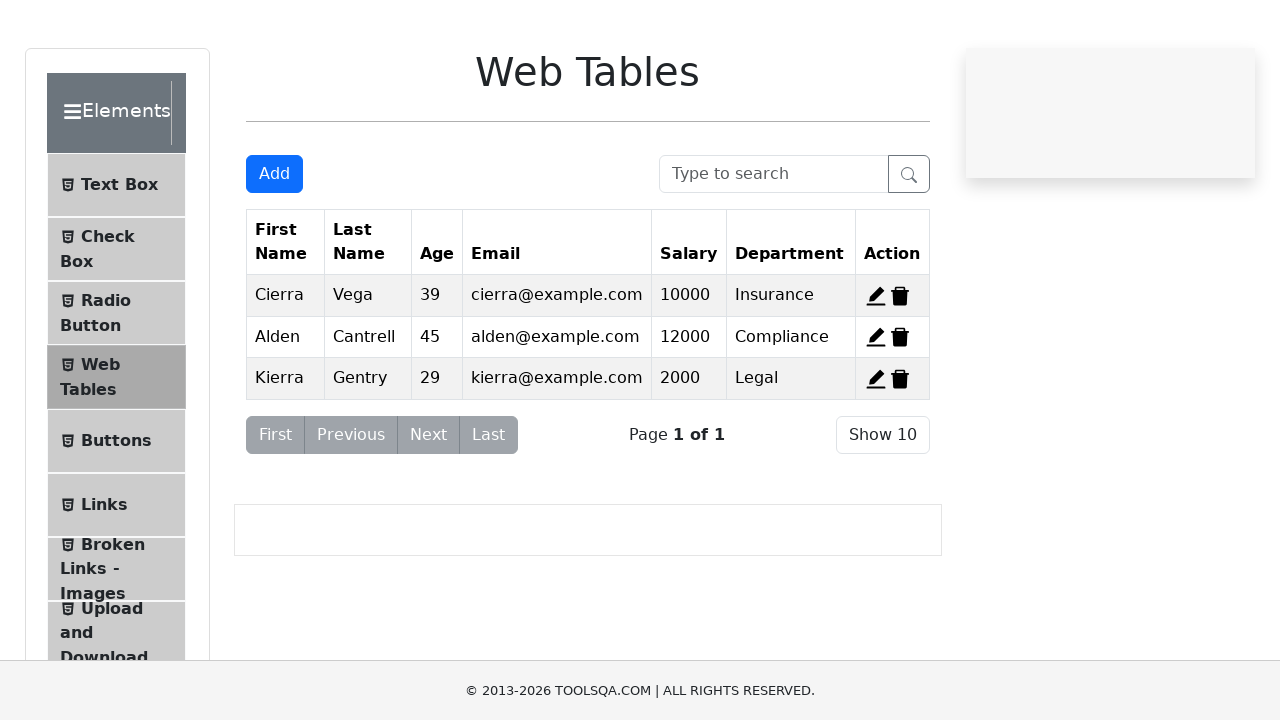

Located delete button elements for first row
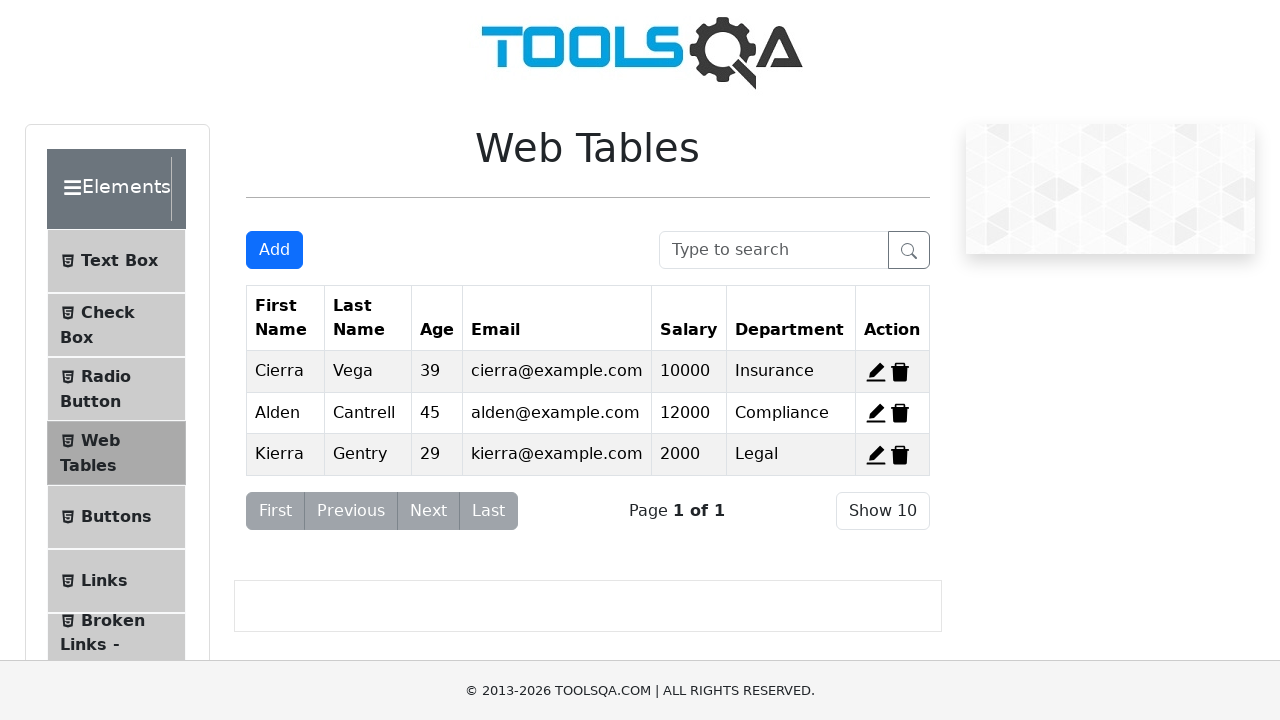

Clicked delete button to remove first row at (900, 372) on span[id*='delete-record-'] >> nth=0
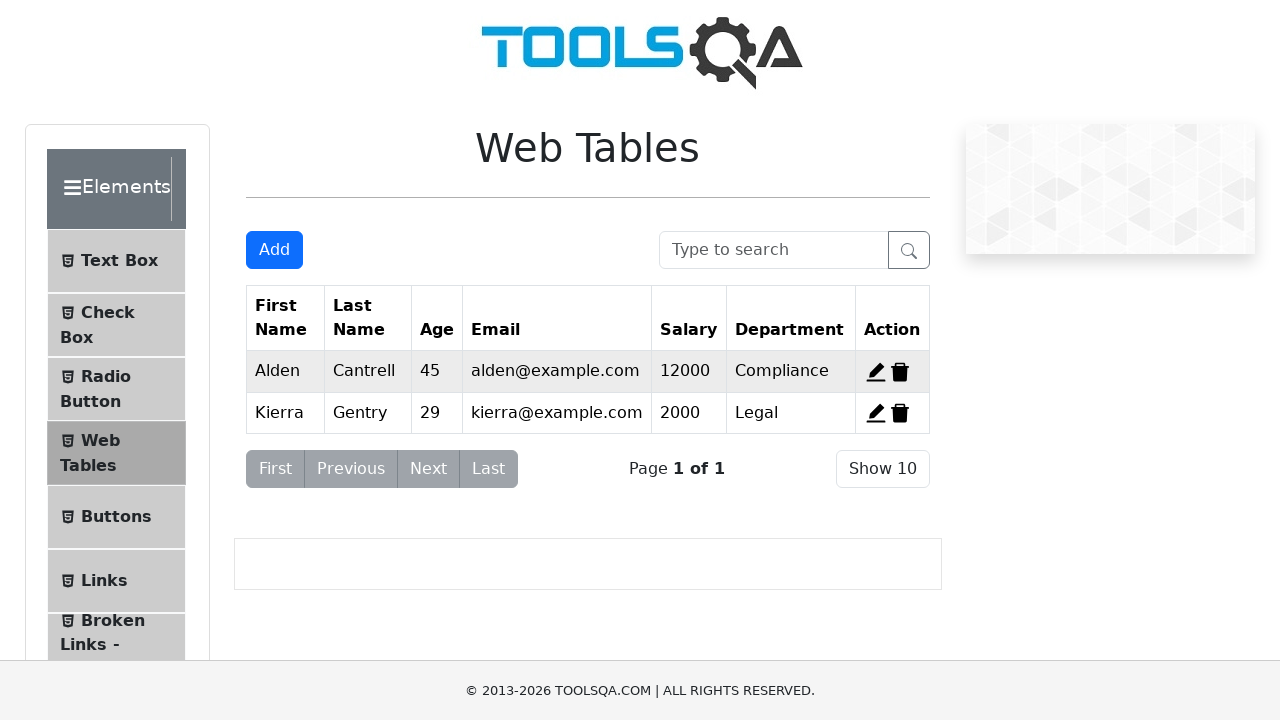

Located delete button elements for second row
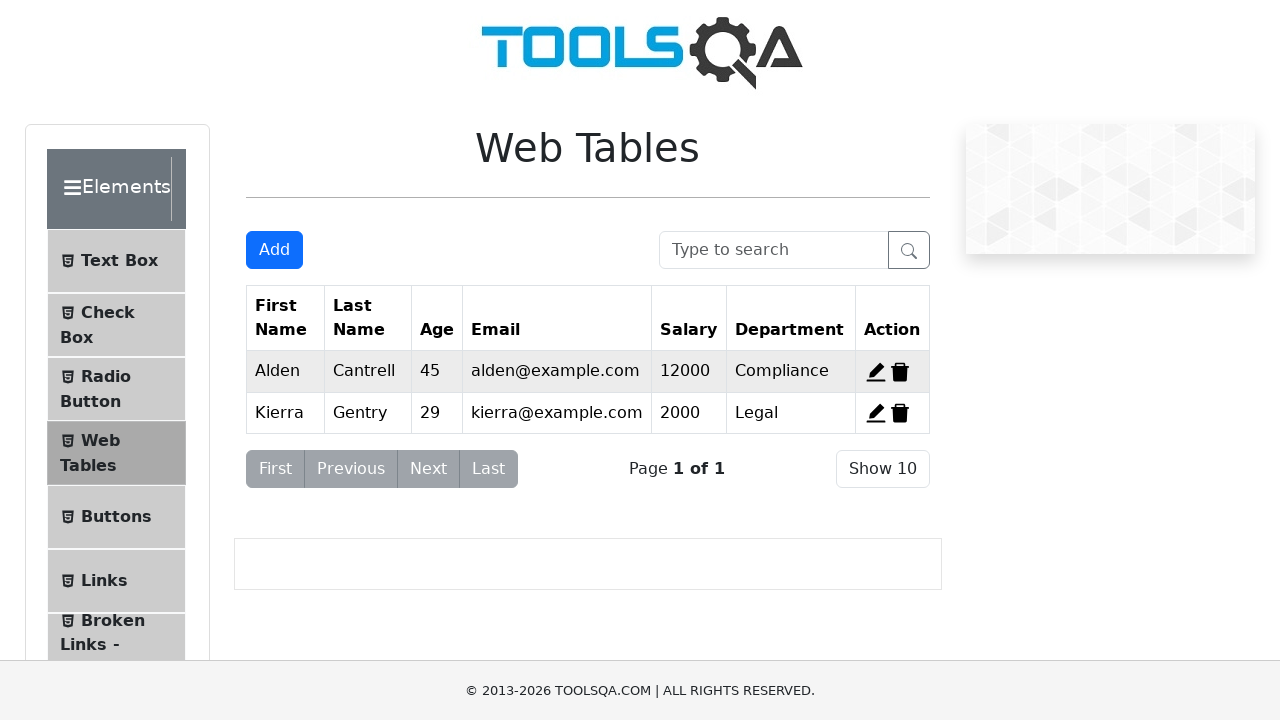

Clicked delete button to remove second row at (900, 372) on span[id*='delete-record-'] >> nth=0
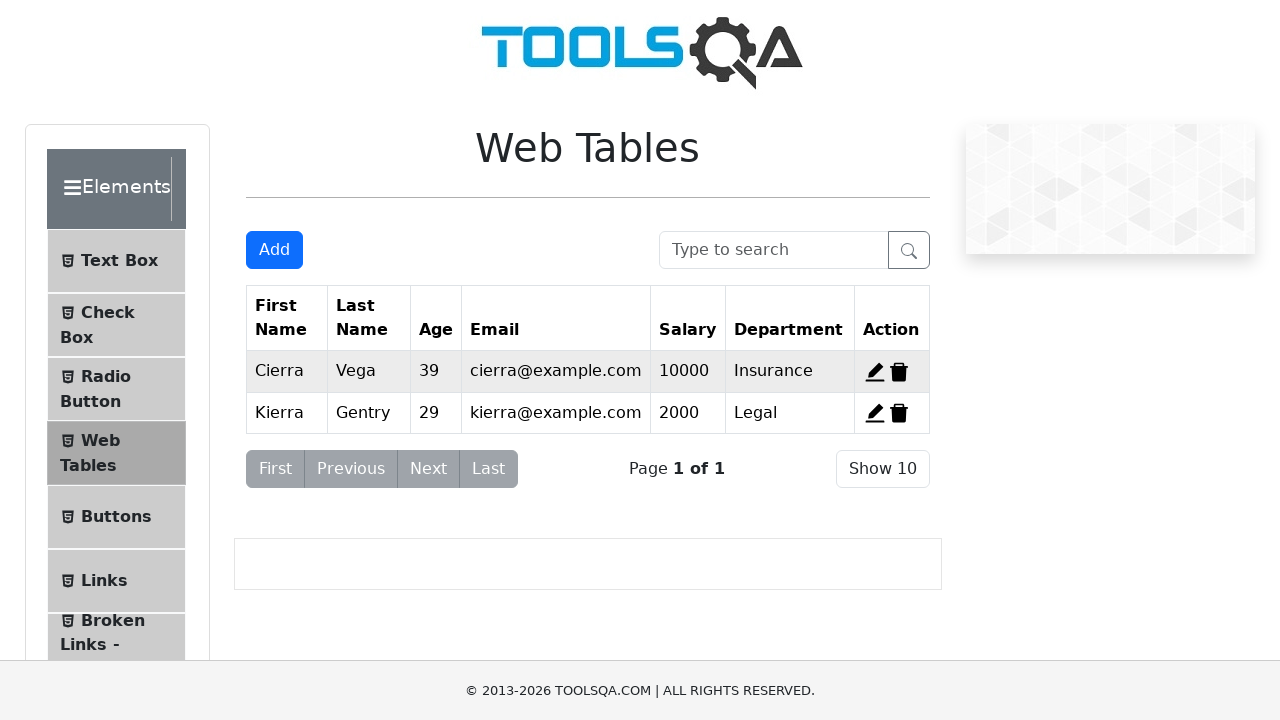

Located delete button elements for third row
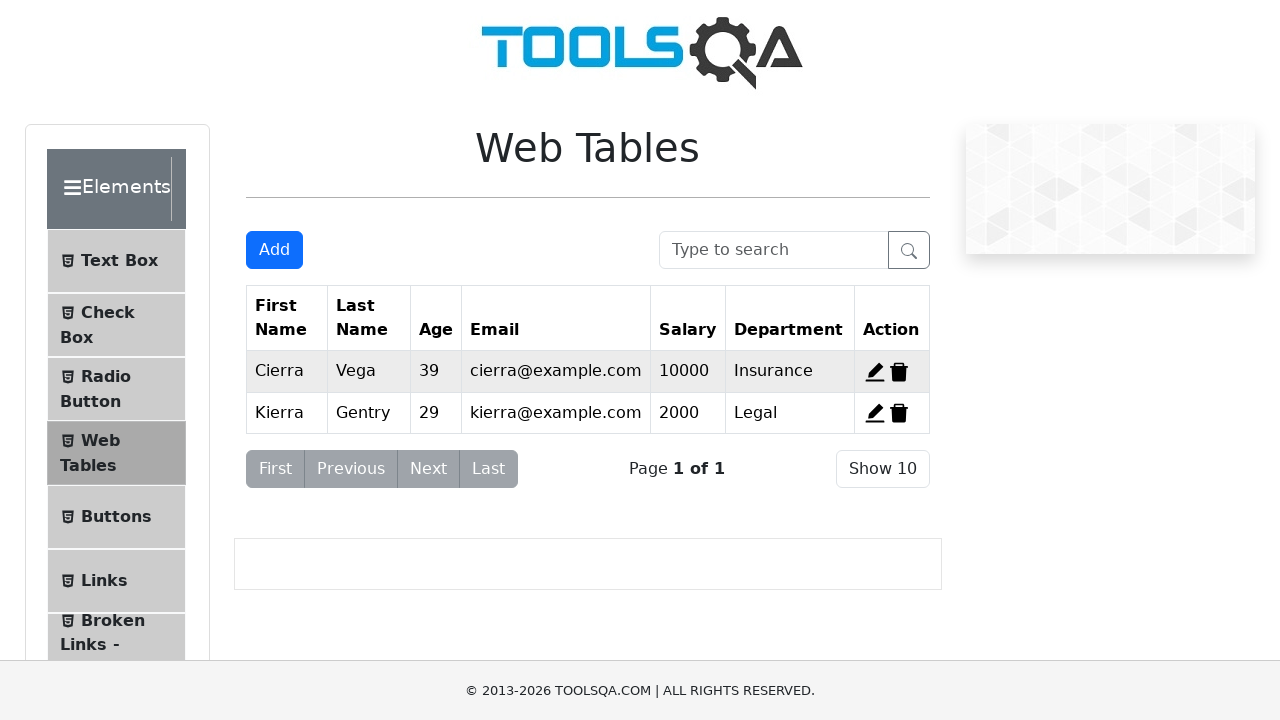

Clicked delete button to remove third row at (899, 372) on span[id*='delete-record-'] >> nth=0
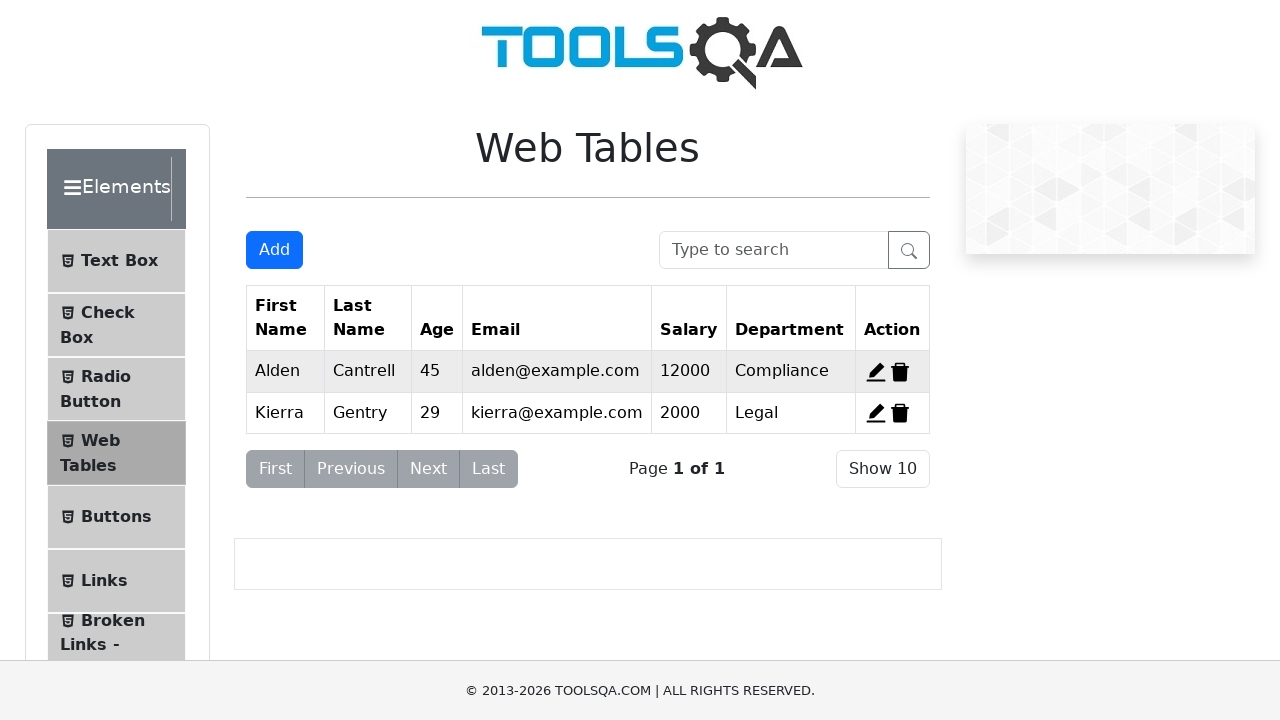

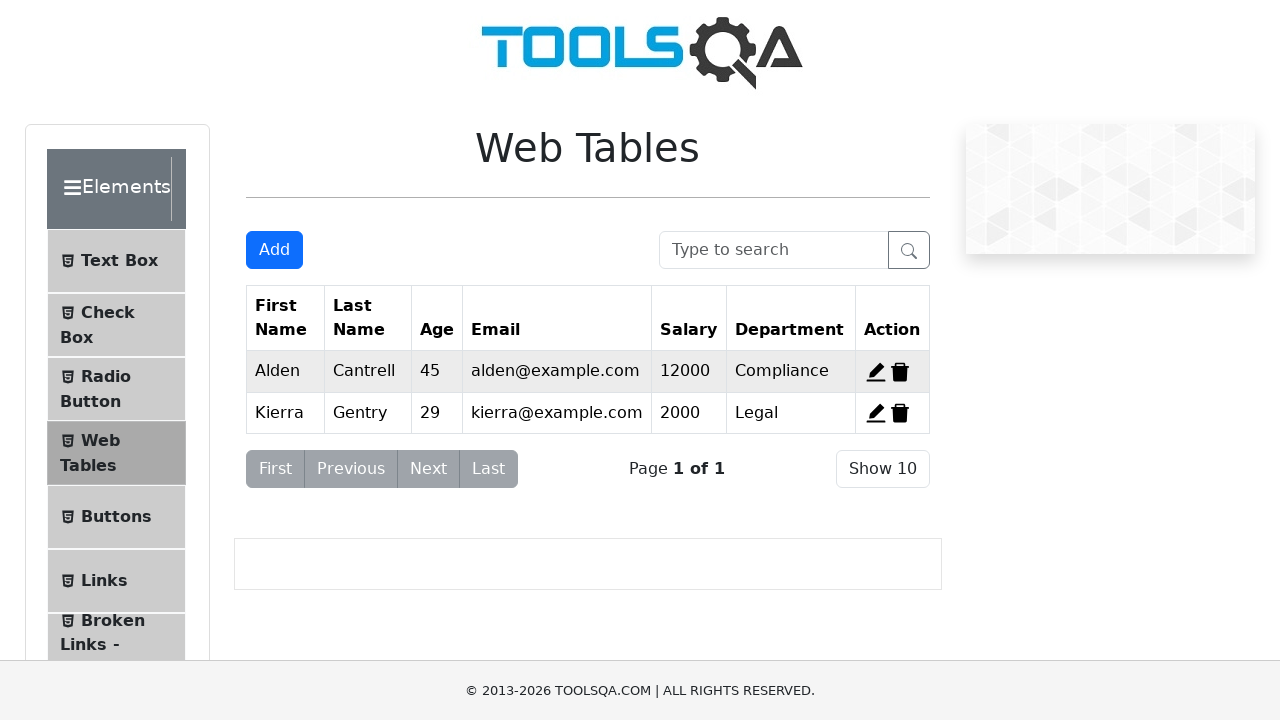